Automates the Hungarian visa appointment booking process by selecting a consulate location (Algeria - Algiers), choosing Visa Type D, filling in personal details (name, date of birth, phone, email, passport), accepting consent checkboxes, and attempting to select an appointment date.

Starting URL: https://konzinfobooking.mfa.gov.hu/

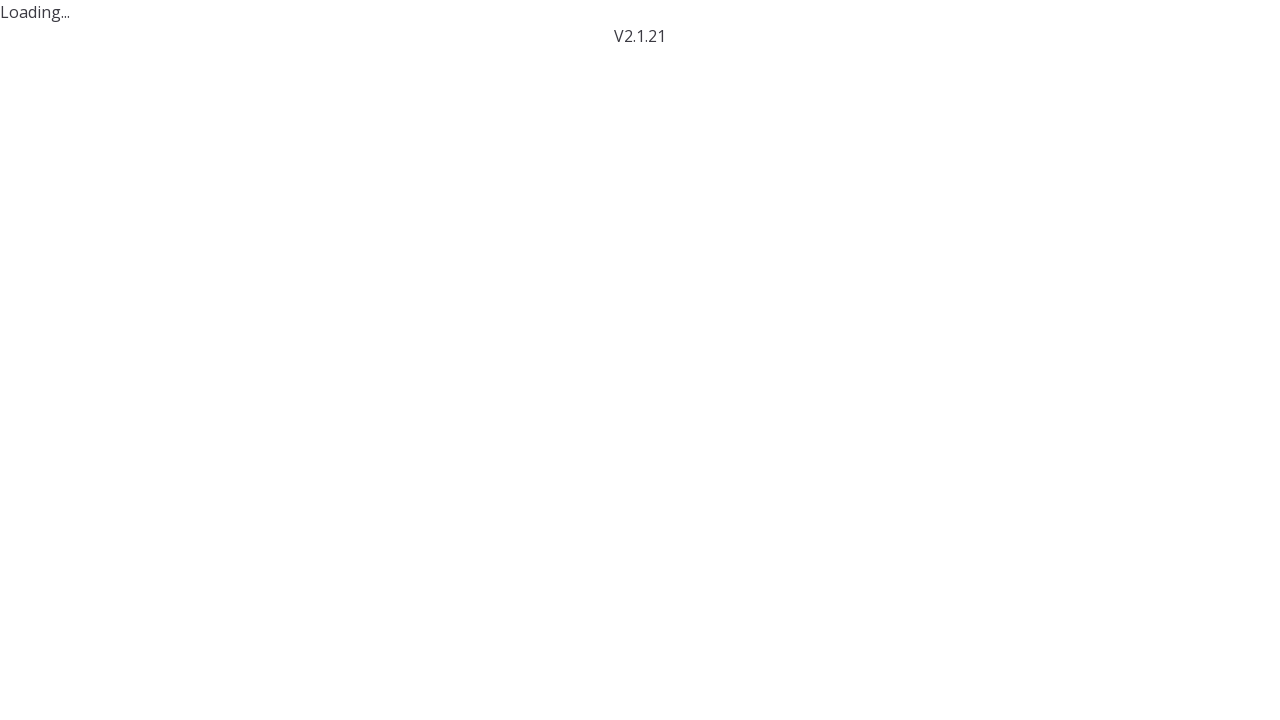

Waited for 'Select location' button to appear
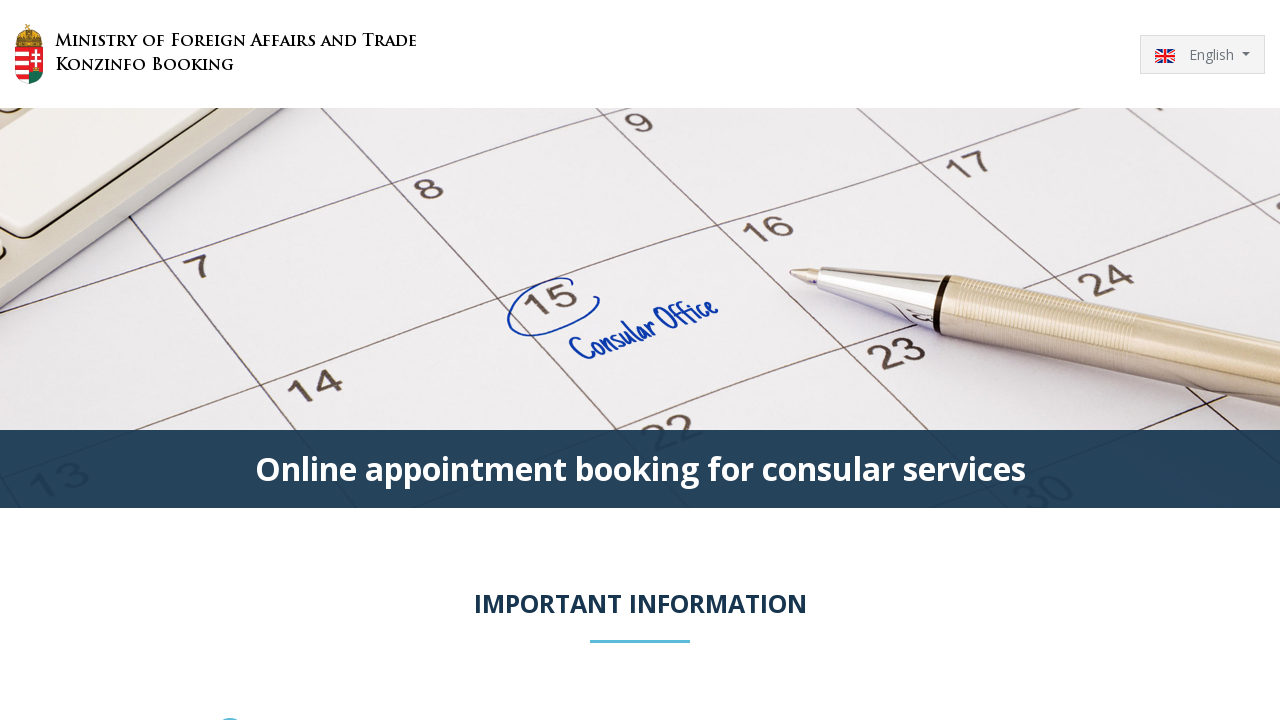

Clicked 'Select location' button at (790, 360) on xpath=//button[contains(text(),'Select location')]
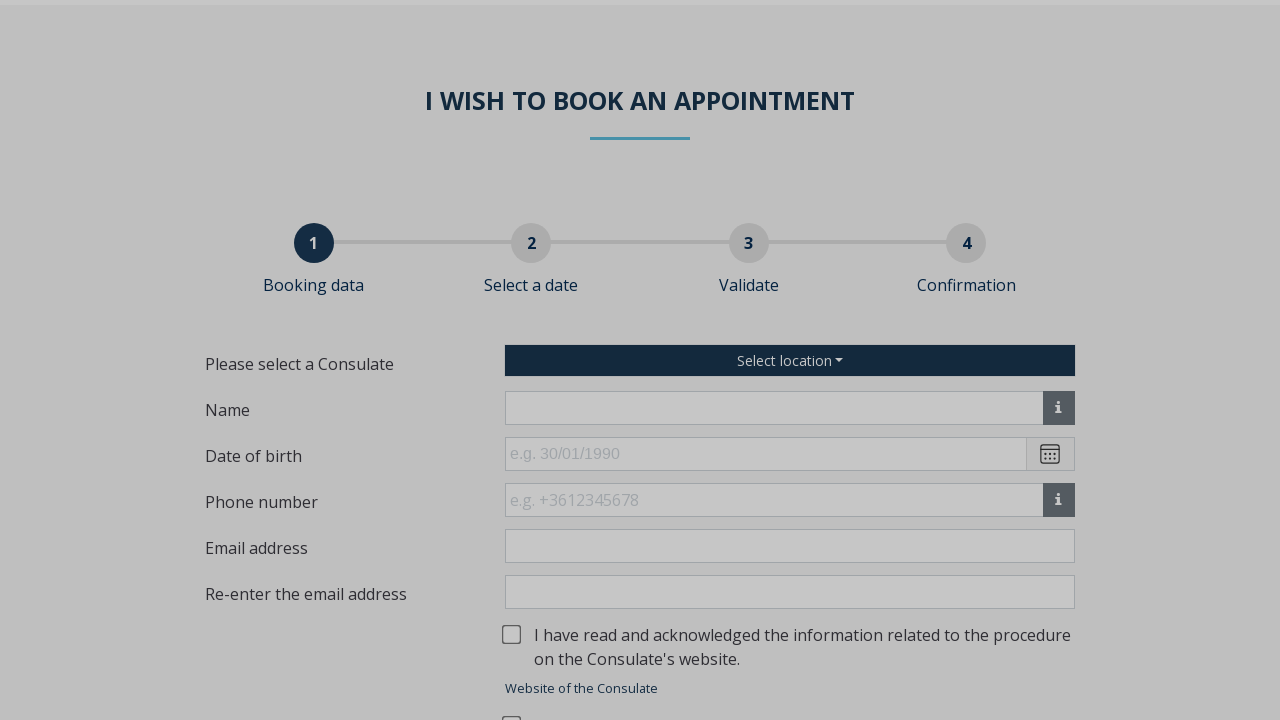

Waited for 'Algeria - Algiers' option to appear in modal
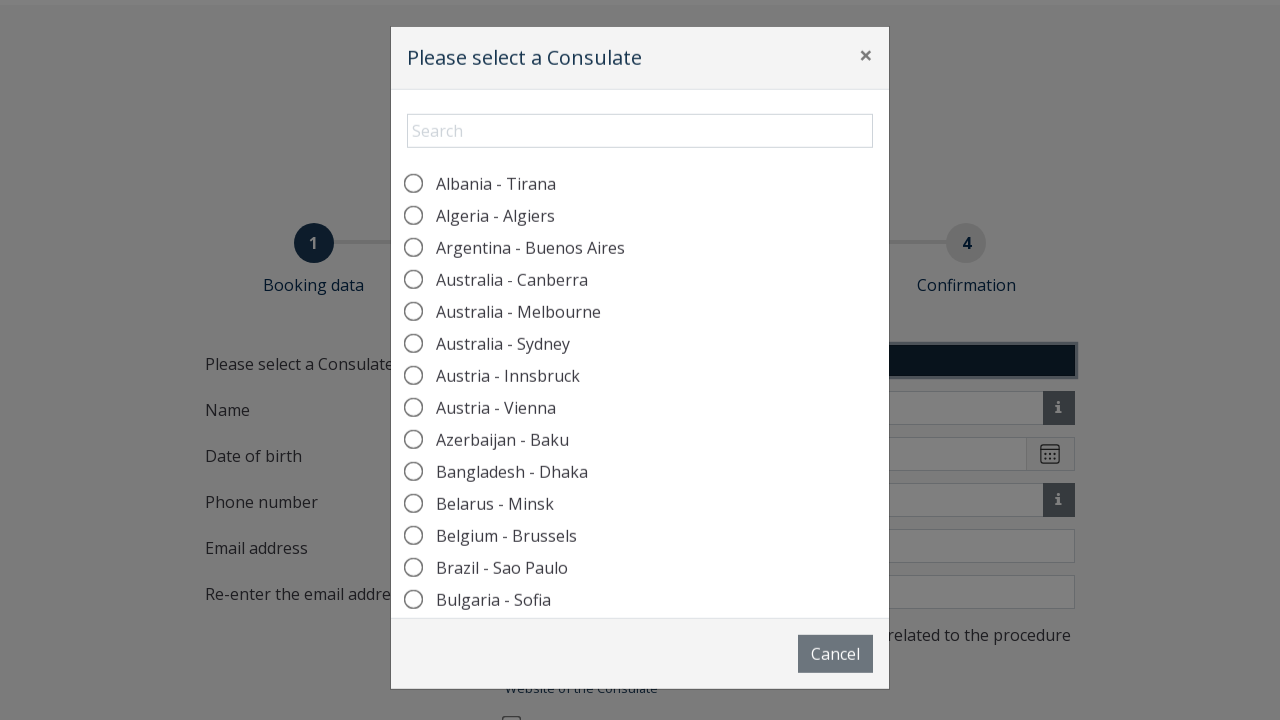

Selected 'Algeria - Algiers' as consulate location at (495, 218) on xpath=//label[contains(text(),'Algeria - Algiers')]
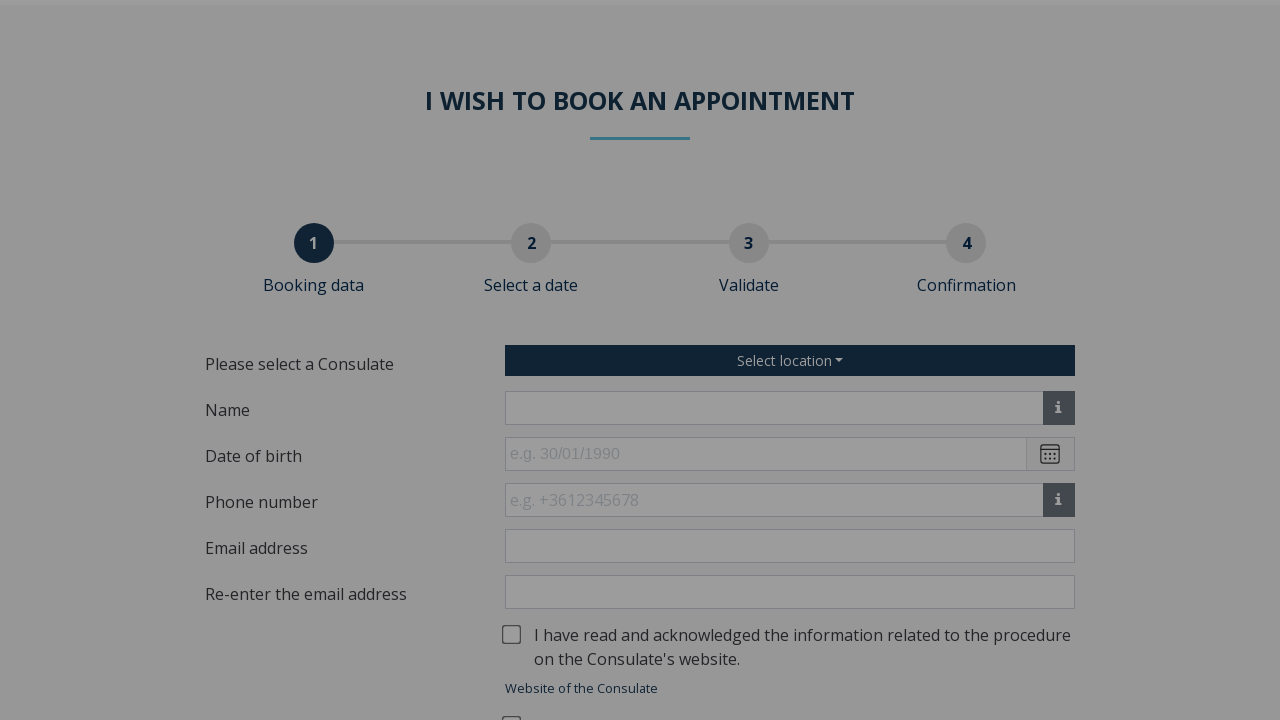

No close button found in modal (modal may have auto-closed) on //button[contains(text(),'Close') or contains(text(),'×')]
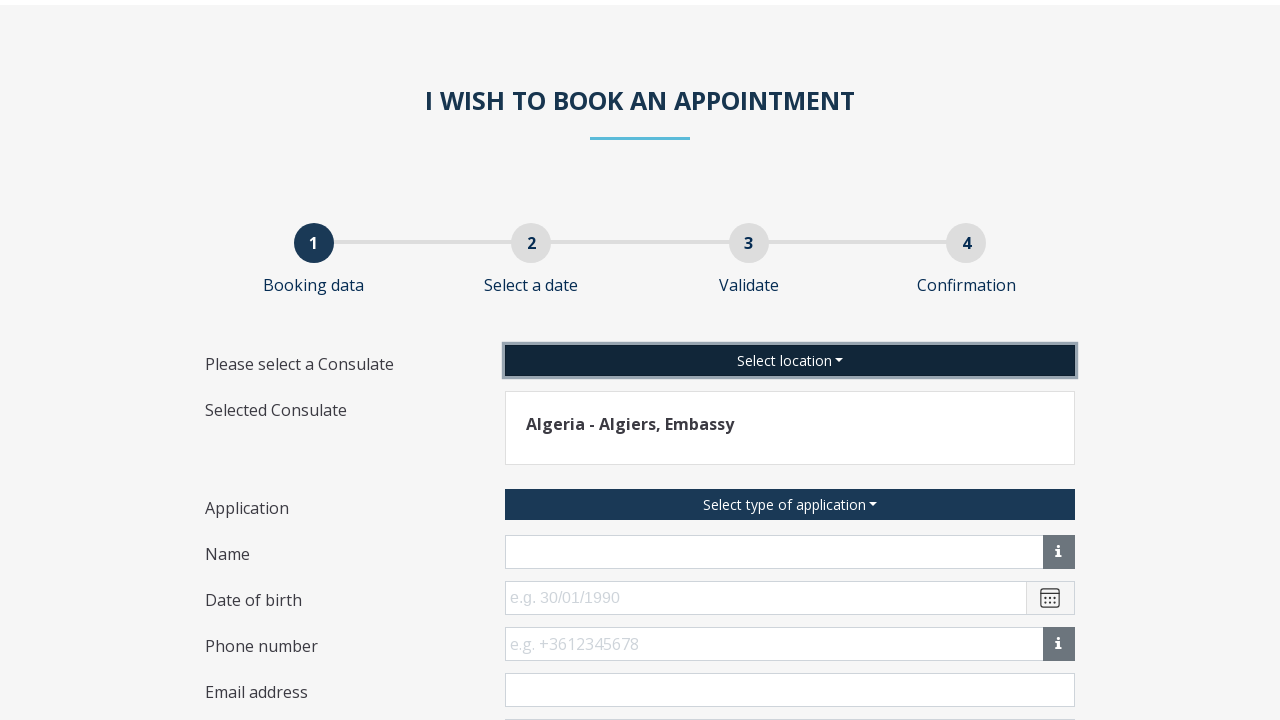

Waited for 'Select type of application' button to appear
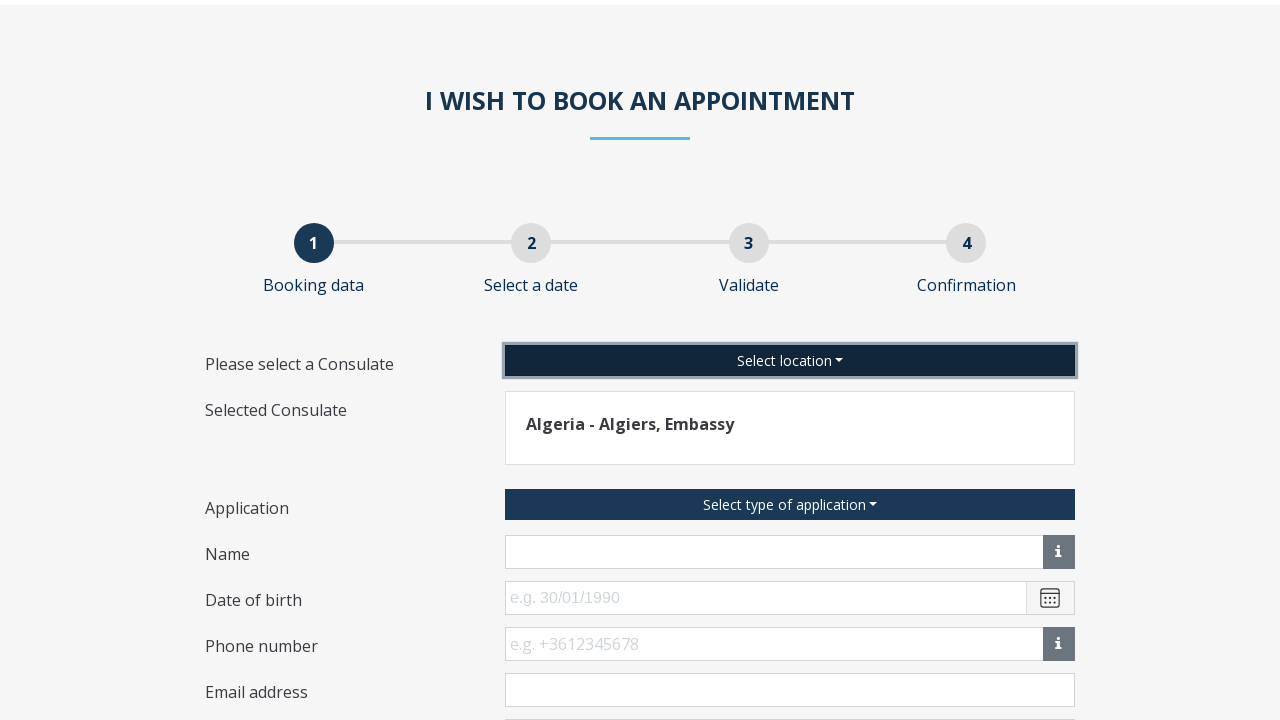

Clicked 'Select type of application' button at (790, 504) on xpath=//button[contains(text(),'Select type of application')]
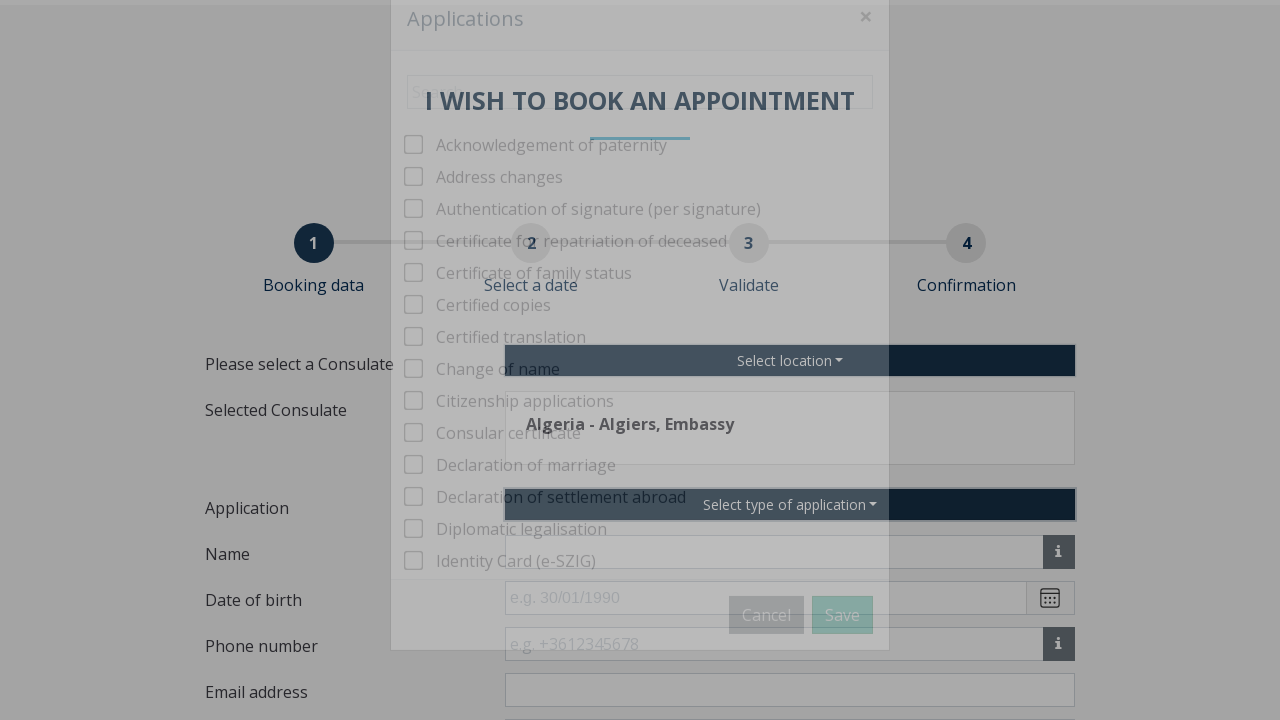

Waited for Visa Type D checkbox to be accessible
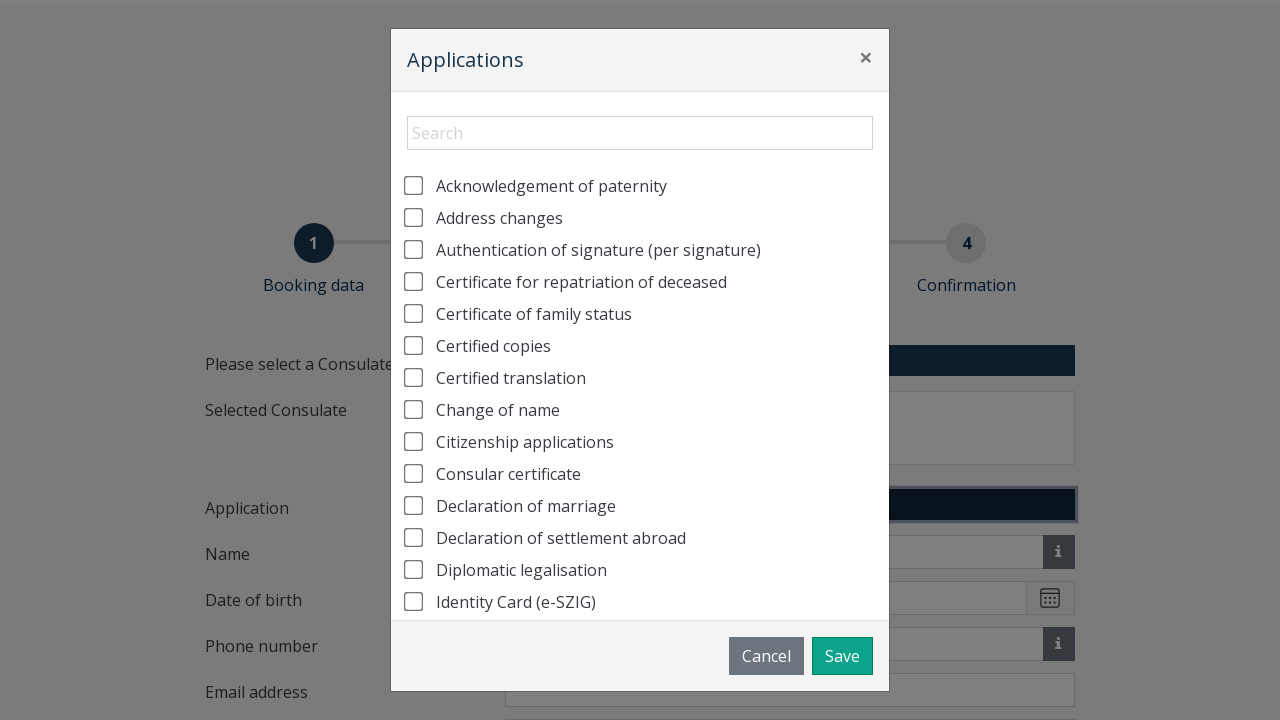

Selected Visa Type D (long term residence permit) at (414, 583) on xpath=//label[contains(text(),'Visa application (long term; residence permit -D)
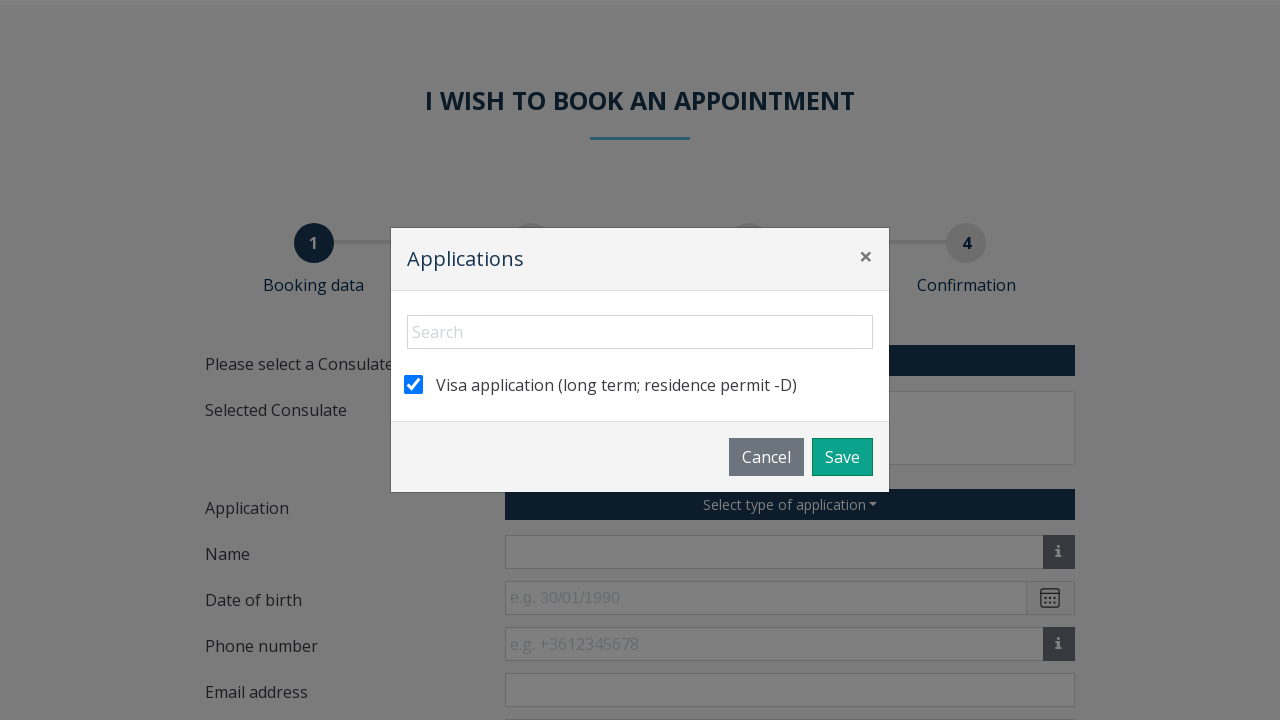

Waited for 'Save' button to appear
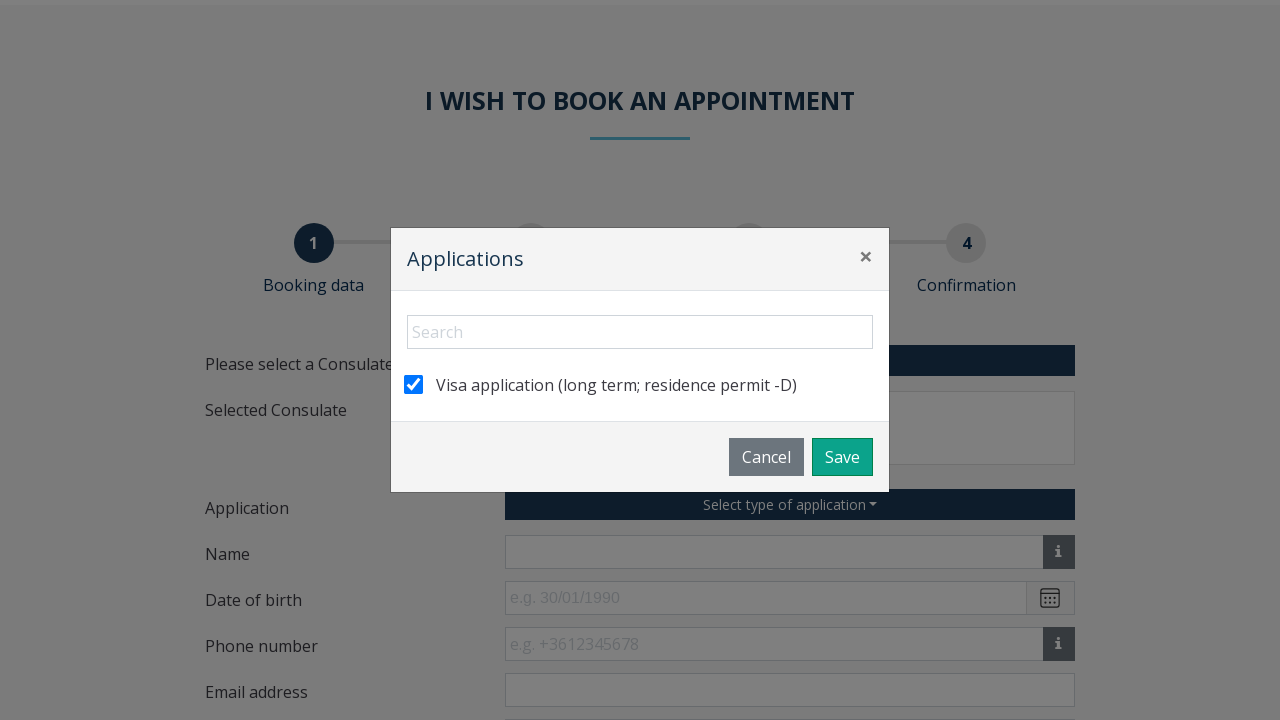

Clicked 'Save' button to confirm visa type selection at (842, 457) on xpath=//button[contains(text(),'Save')]
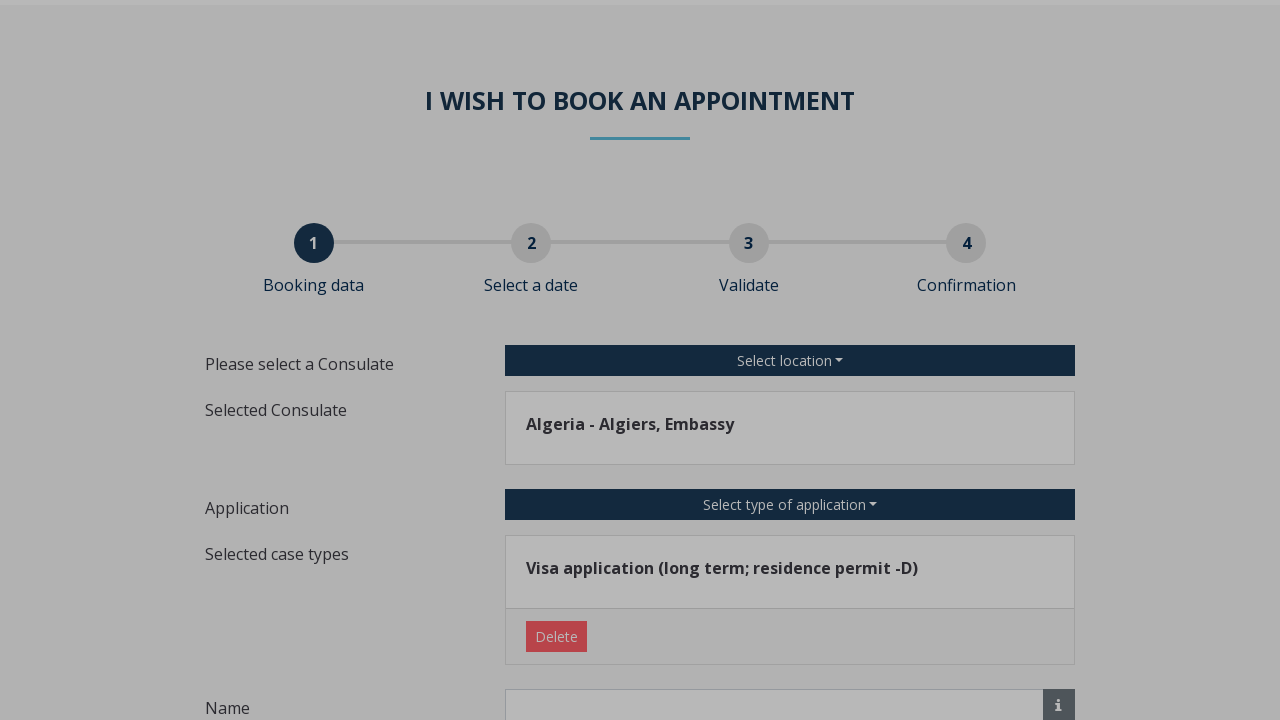

Waited for name input field to be accessible
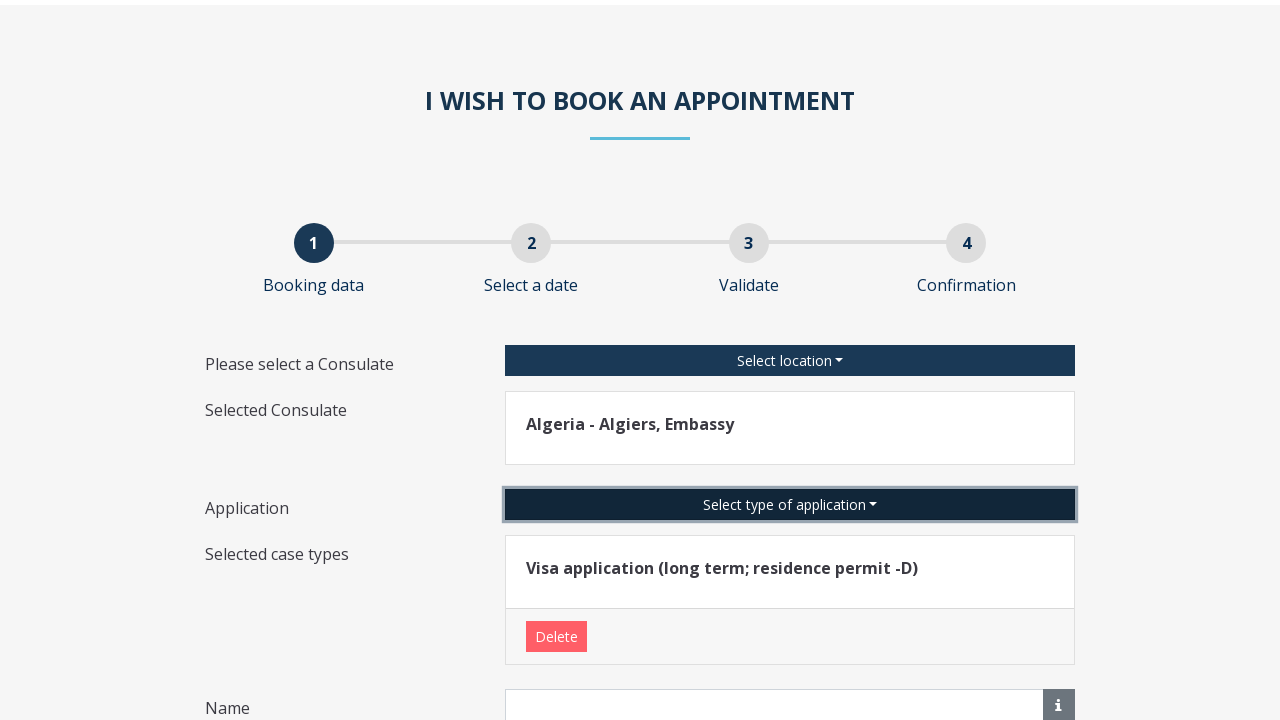

Filled name field with 'Sarah Johnson' on #label4
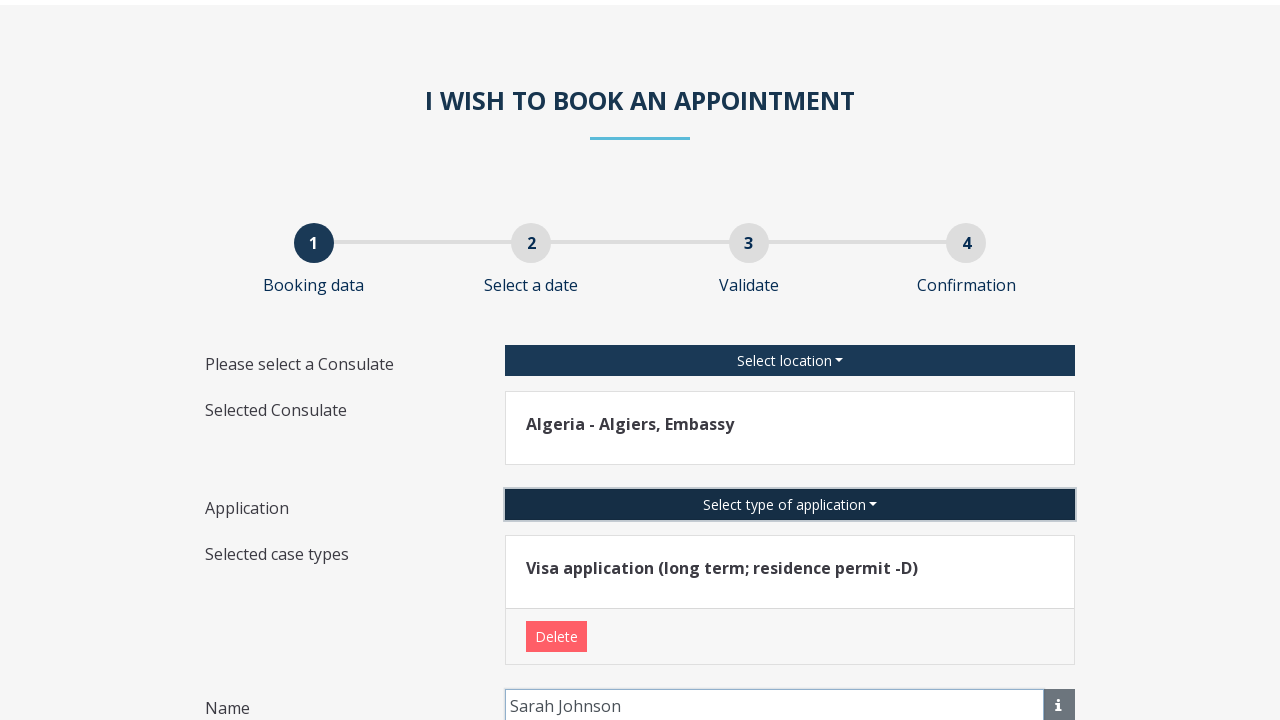

Filled date of birth with '15/03/1995' on #birthDate
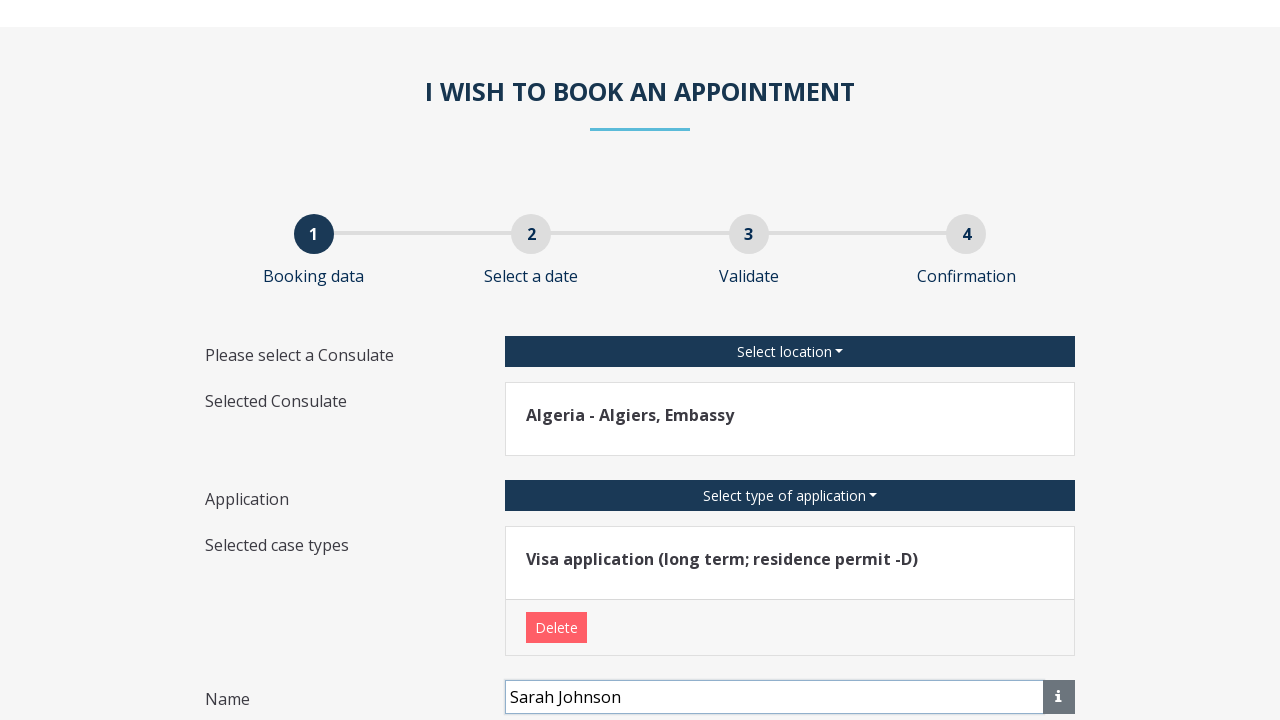

Filled phone number with '+1555123456' on #label9
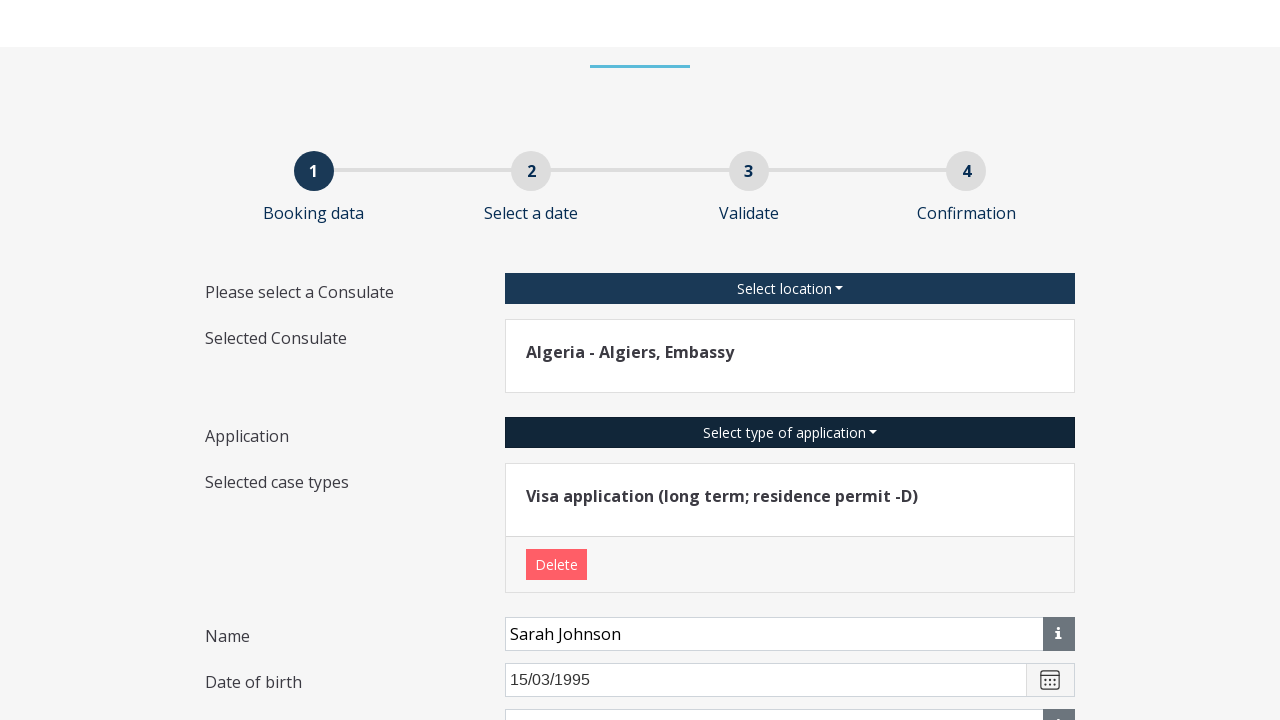

Filled email field with 'sarah.johnson87@example.com' on #label10
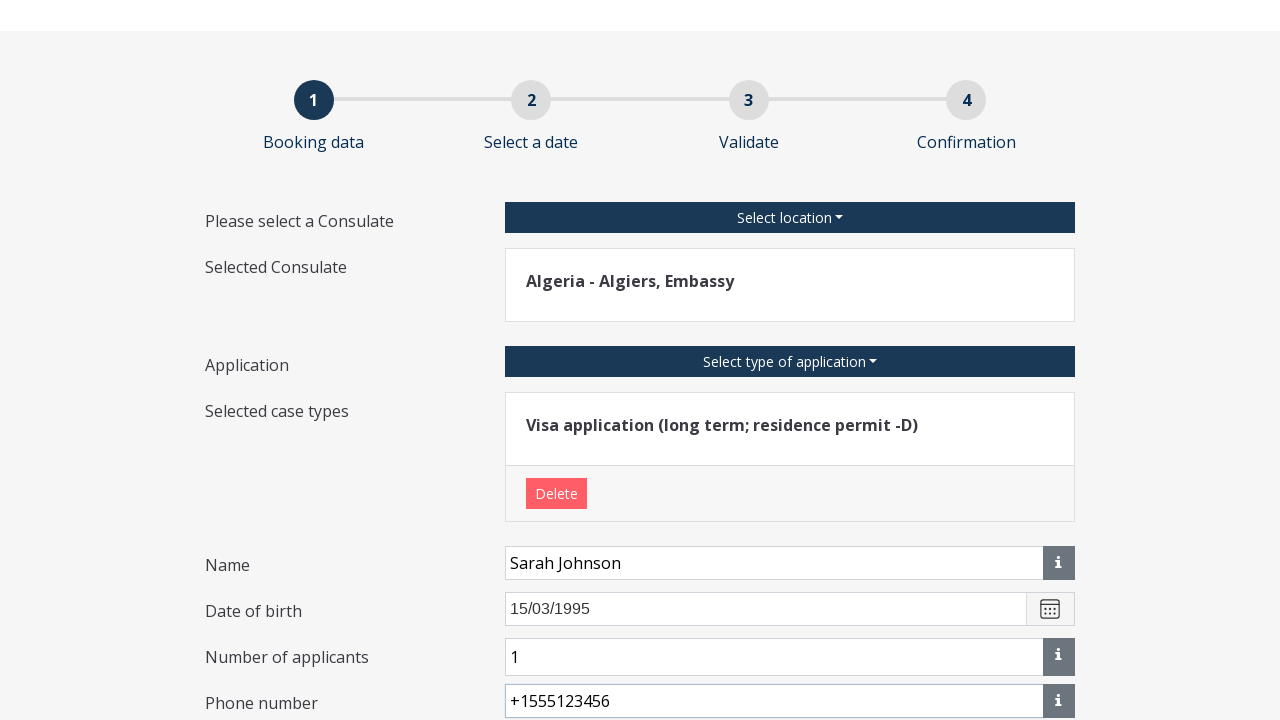

Filled email confirmation field with 'sarah.johnson87@example.com' on //label[contains(text(),'Re-enter the email address')]/following::input[1]
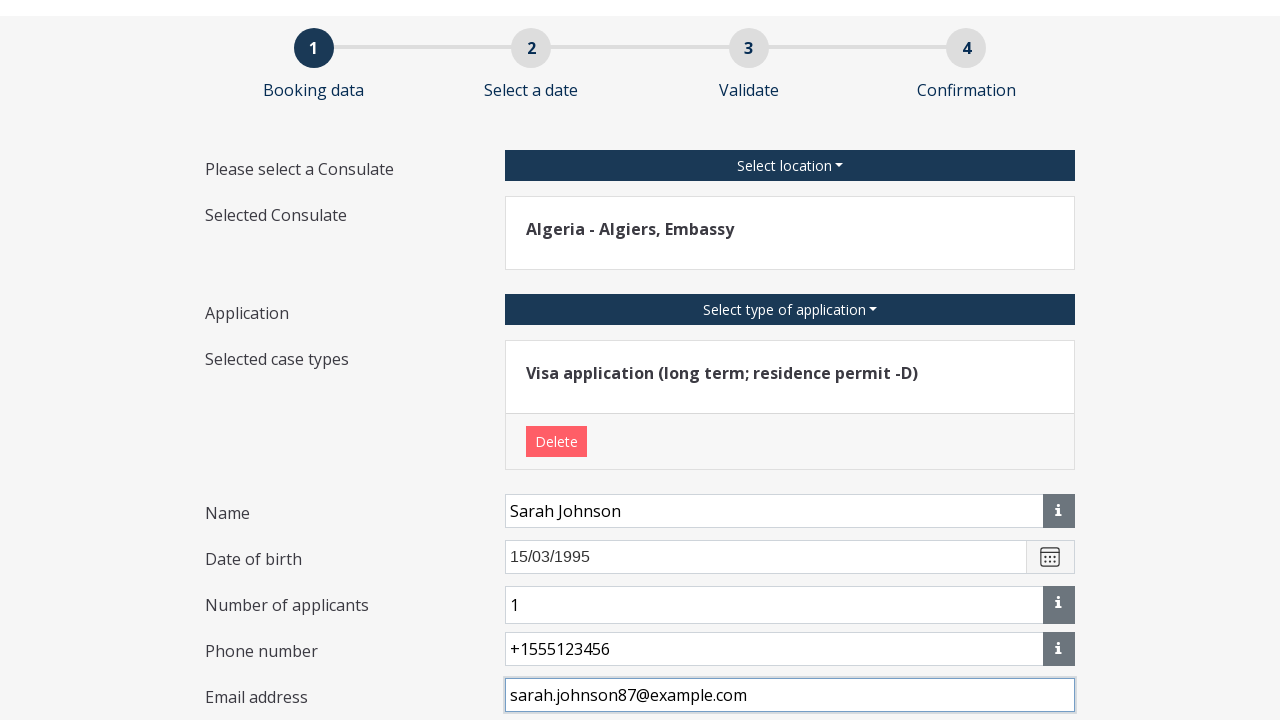

Filled passport number with 'AB1234567' on //label[contains(text(),'Passport number')]/following::input[1]
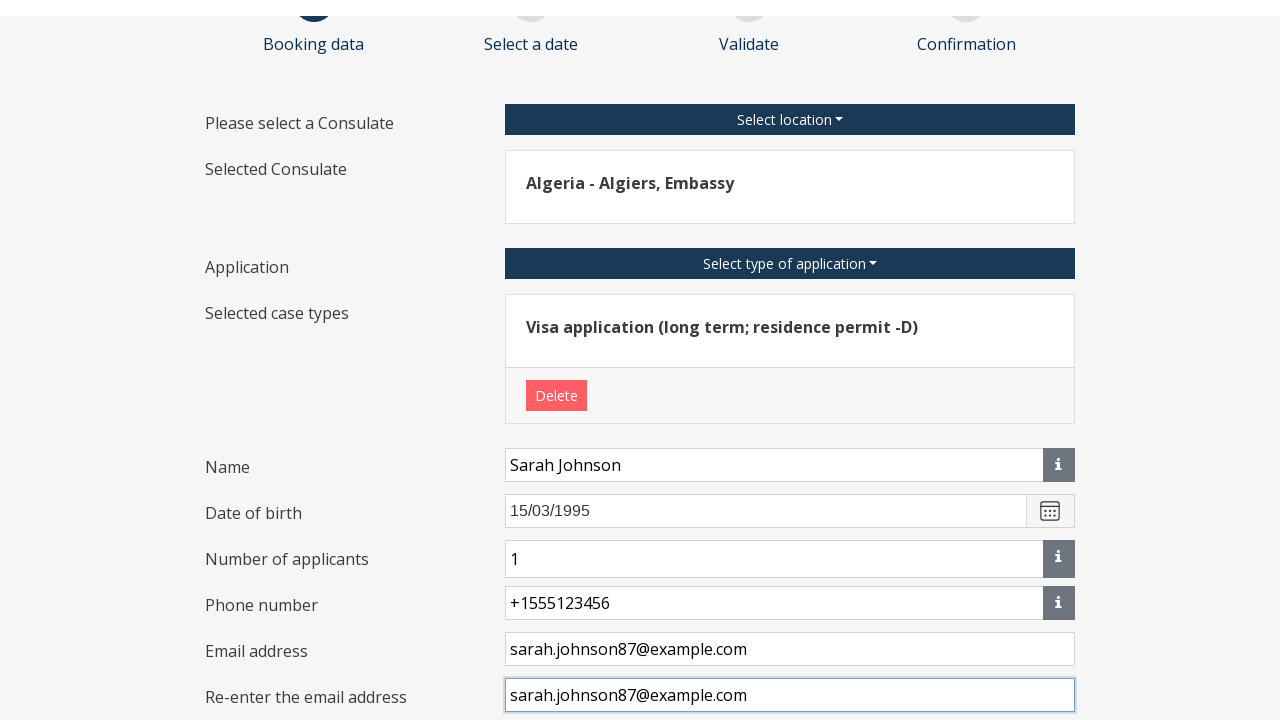

Clicked first consent checkbox at (511, 360) on #slabel13
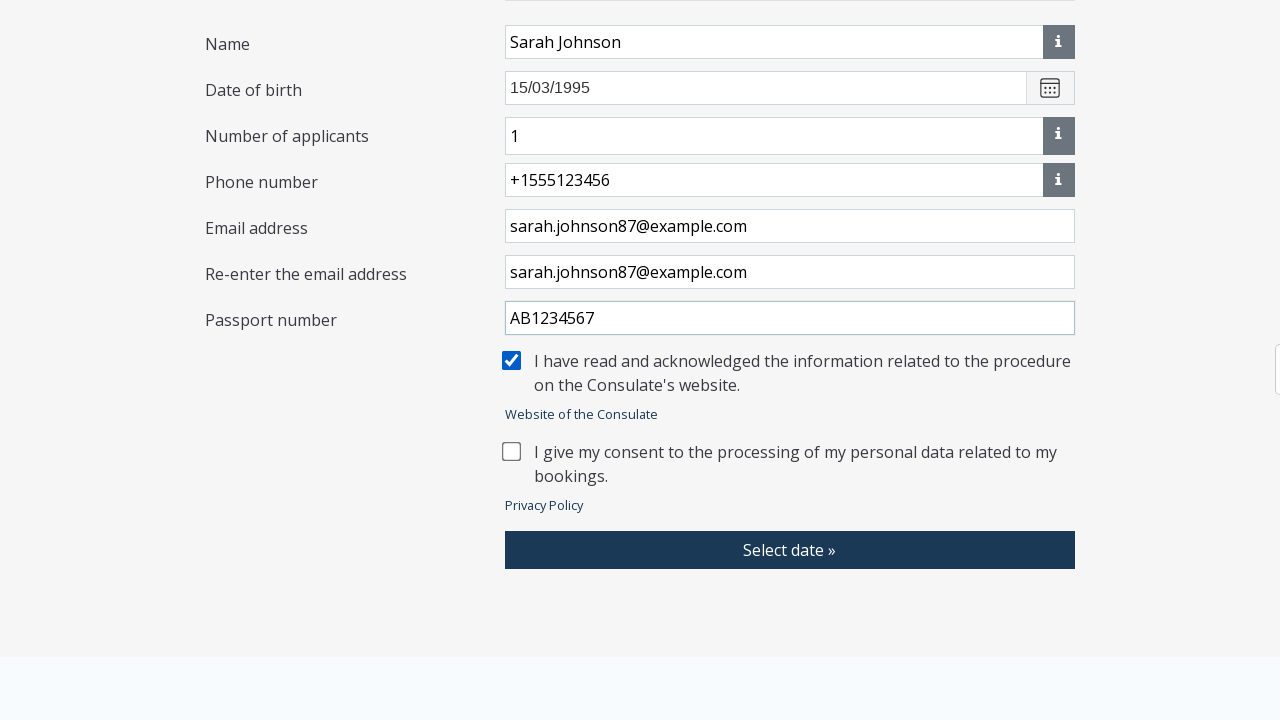

Clicked second consent checkbox at (511, 451) on #label13
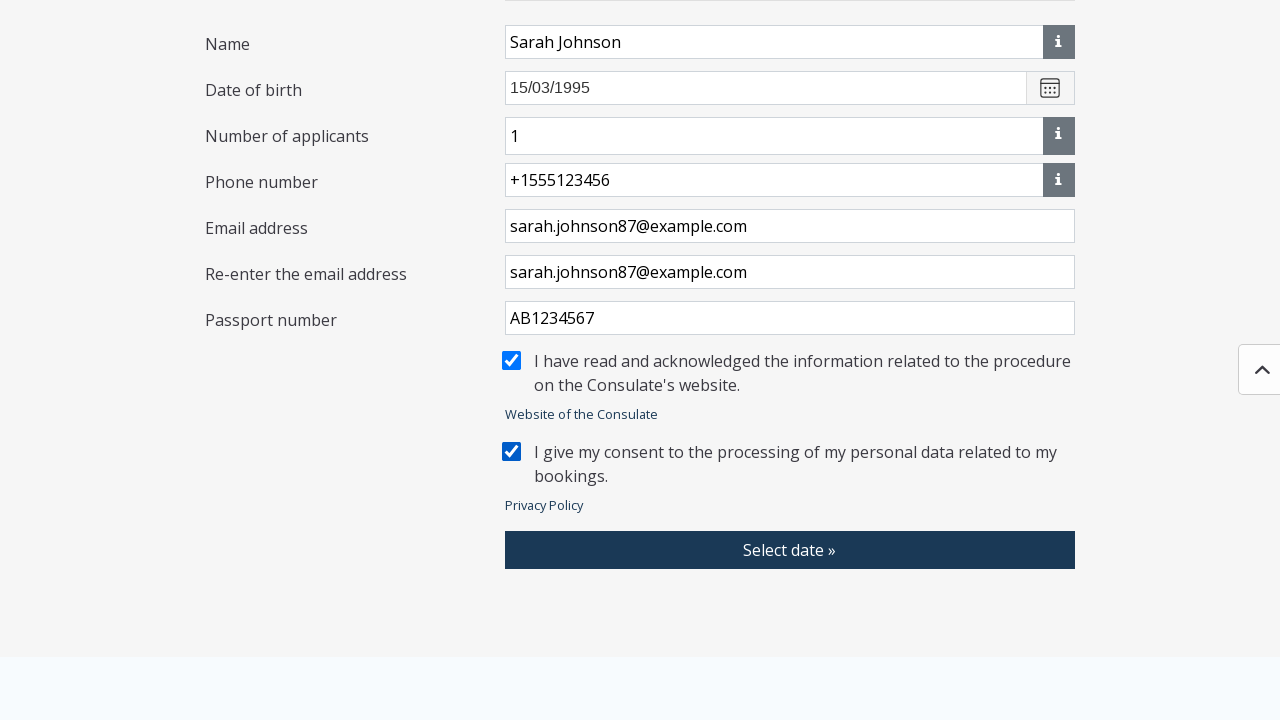

Waited for 'Select date' button to appear
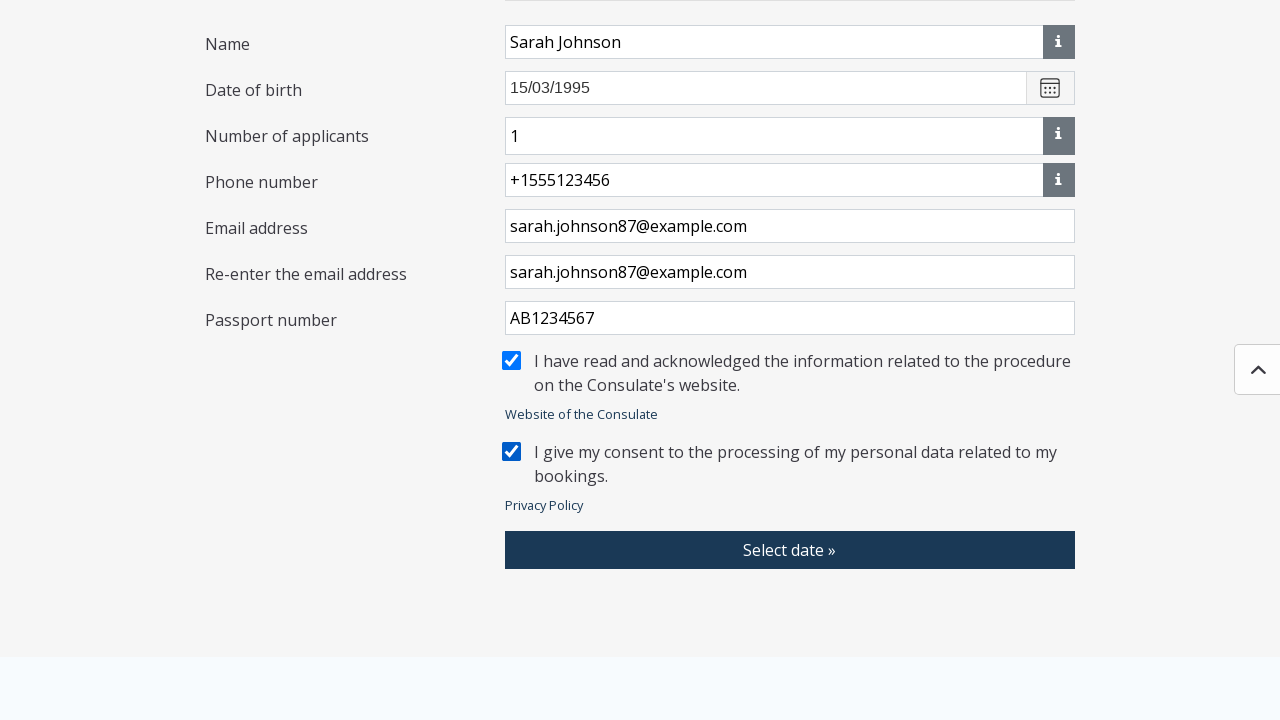

Clicked 'Select date' button to open appointment date picker at (790, 550) on xpath=//button[contains(text(),'Select date')]
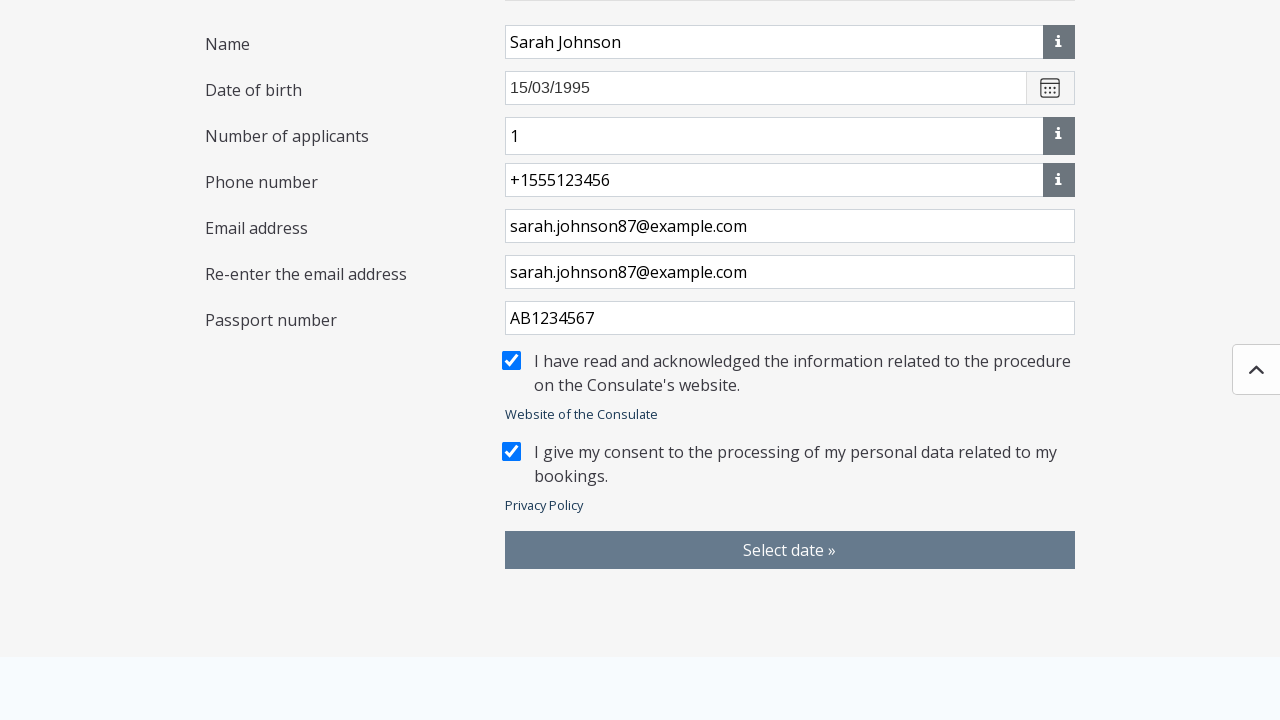

Waited 5 seconds for date picker interface to fully load
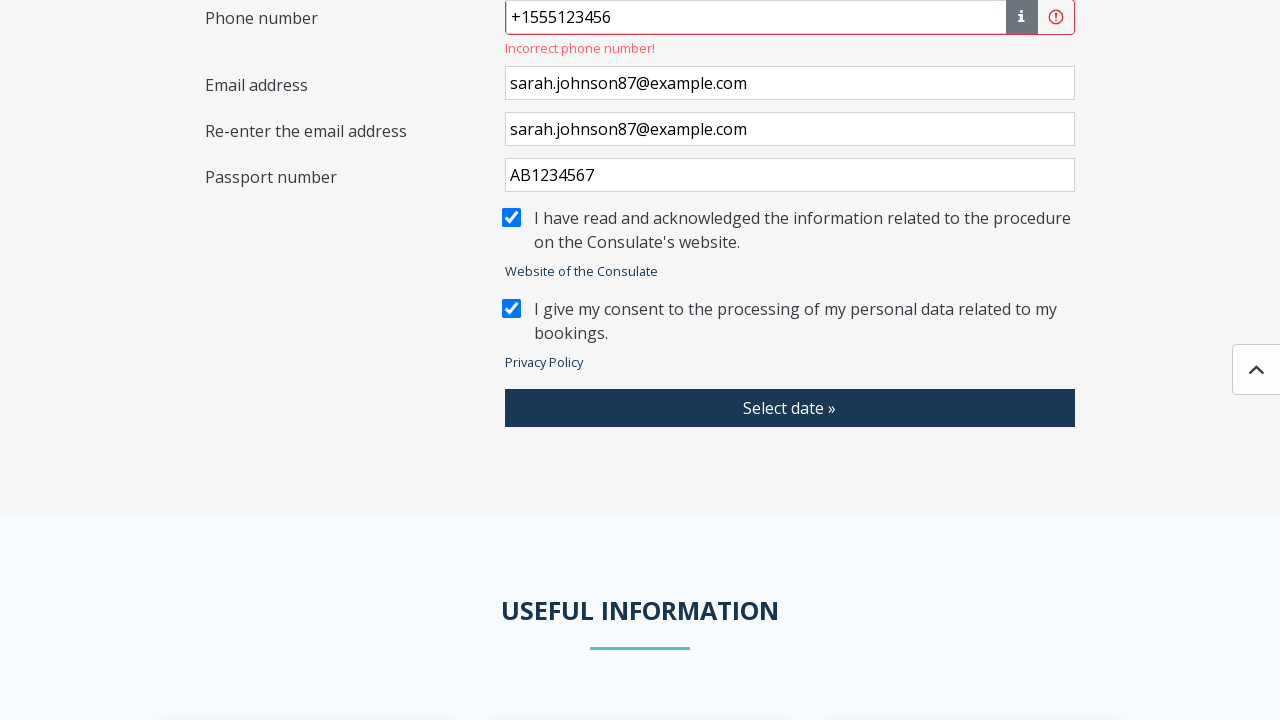

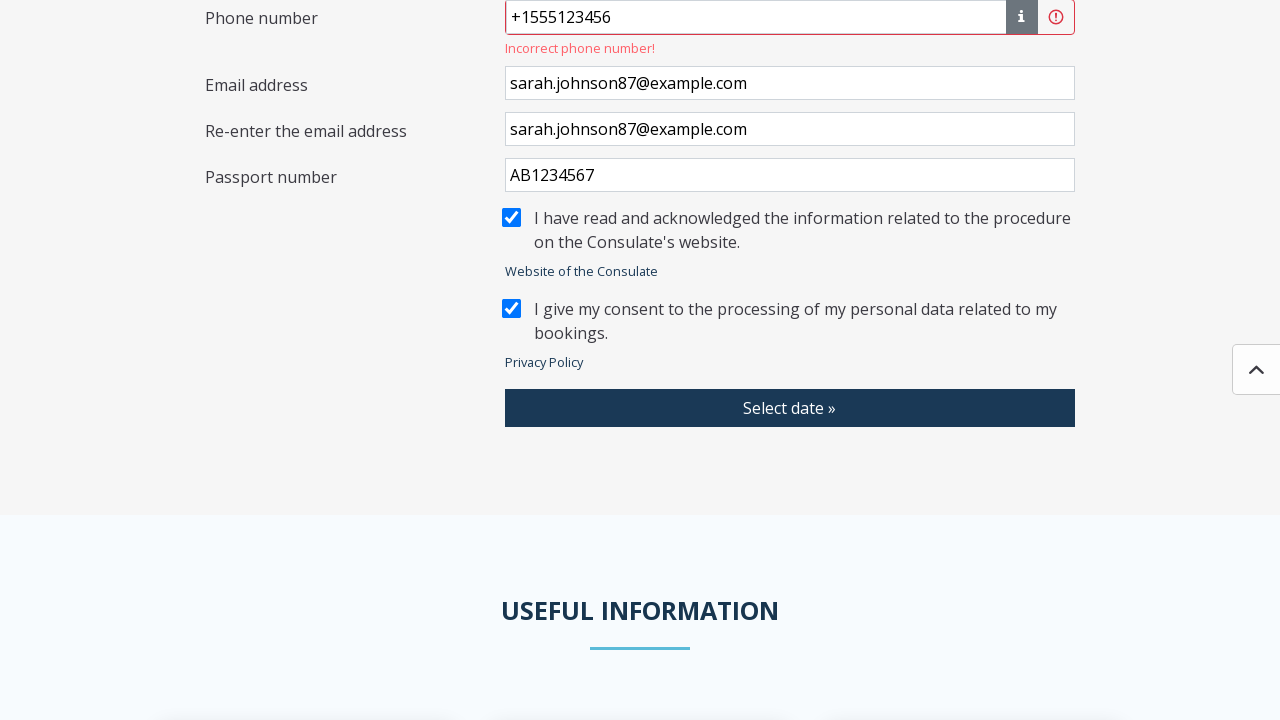